Tests the complete e-commerce checkout flow on DemoBlaze: browsing products, adding Samsung Galaxy S6 to cart, viewing cart, and completing the purchase order form with payment details.

Starting URL: https://www.demoblaze.com/

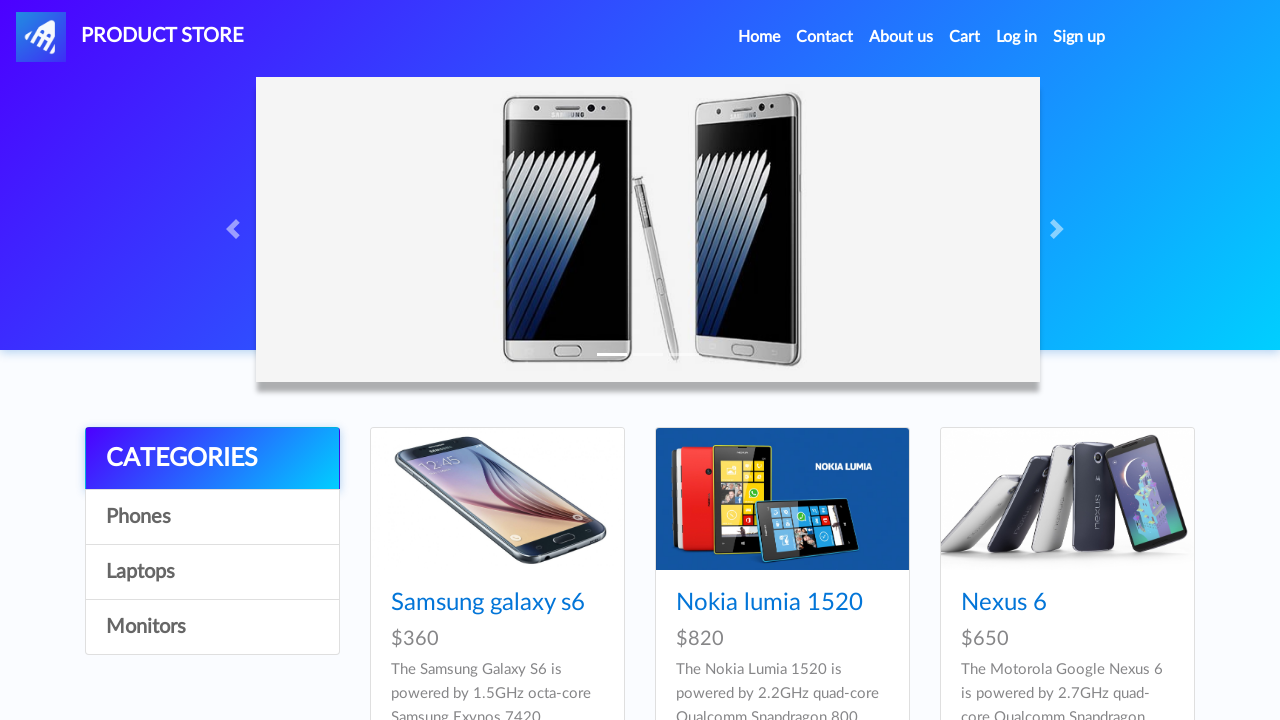

Clicked on category/item link at (212, 517) on #itemc
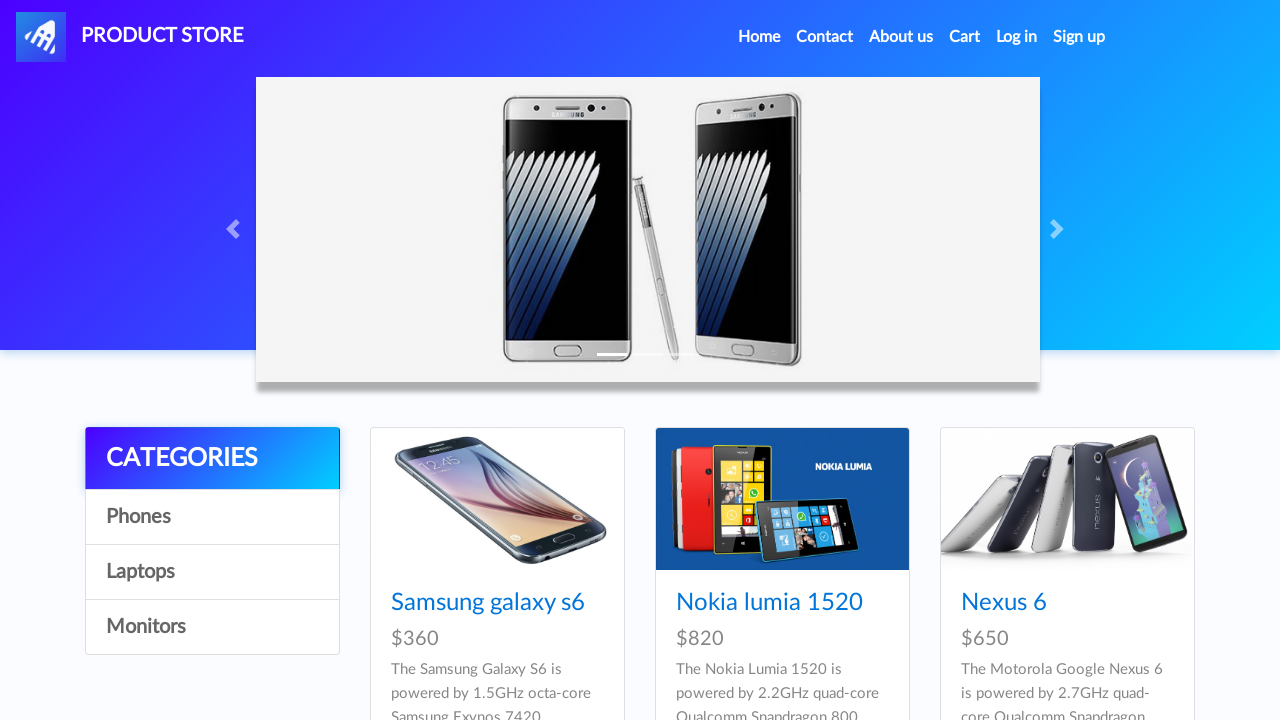

Clicked on Samsung Galaxy S6 product at (488, 603) on text=Samsung galaxy s6
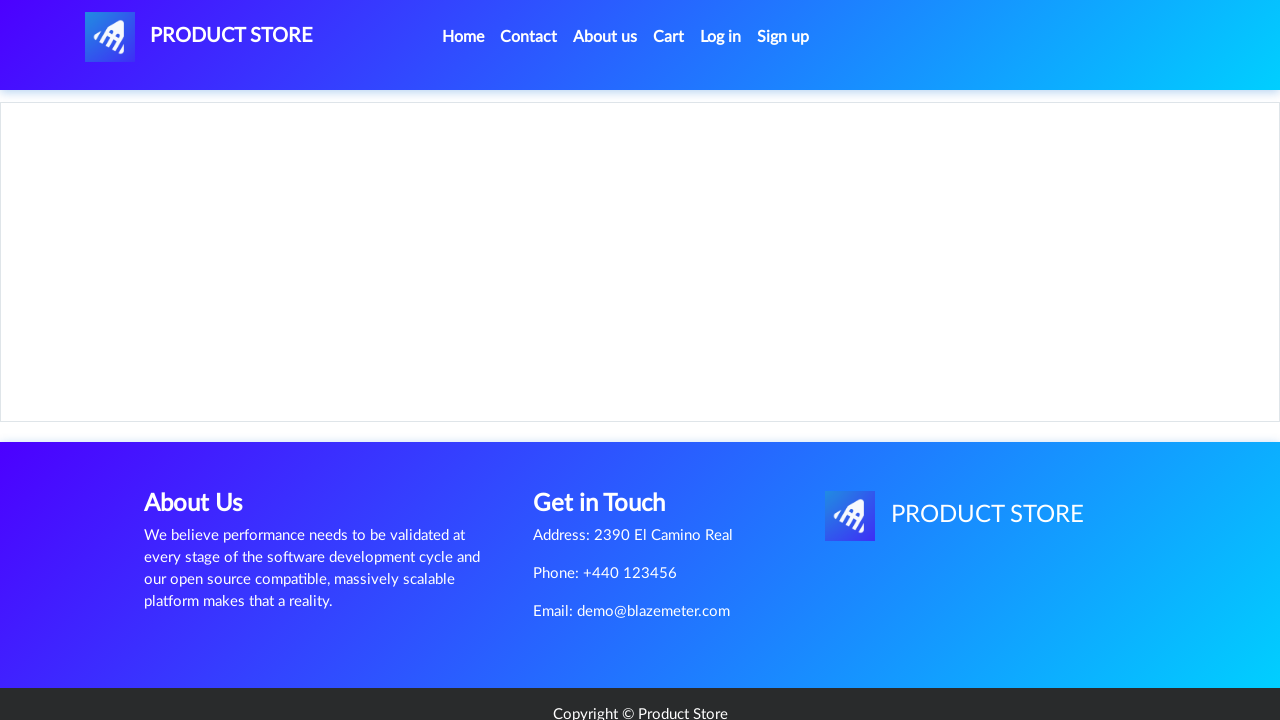

Product page loaded, Add to cart button is visible
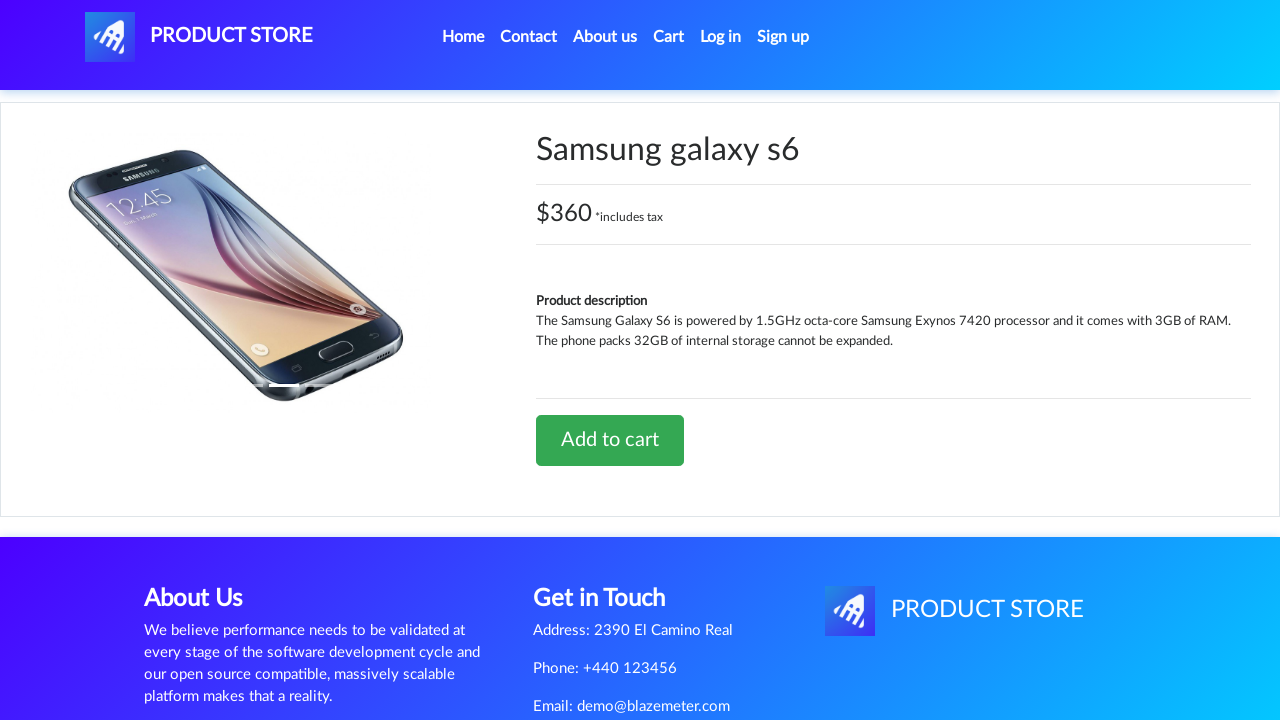

Clicked Add to cart button for Samsung Galaxy S6 at (610, 440) on text=Add to cart
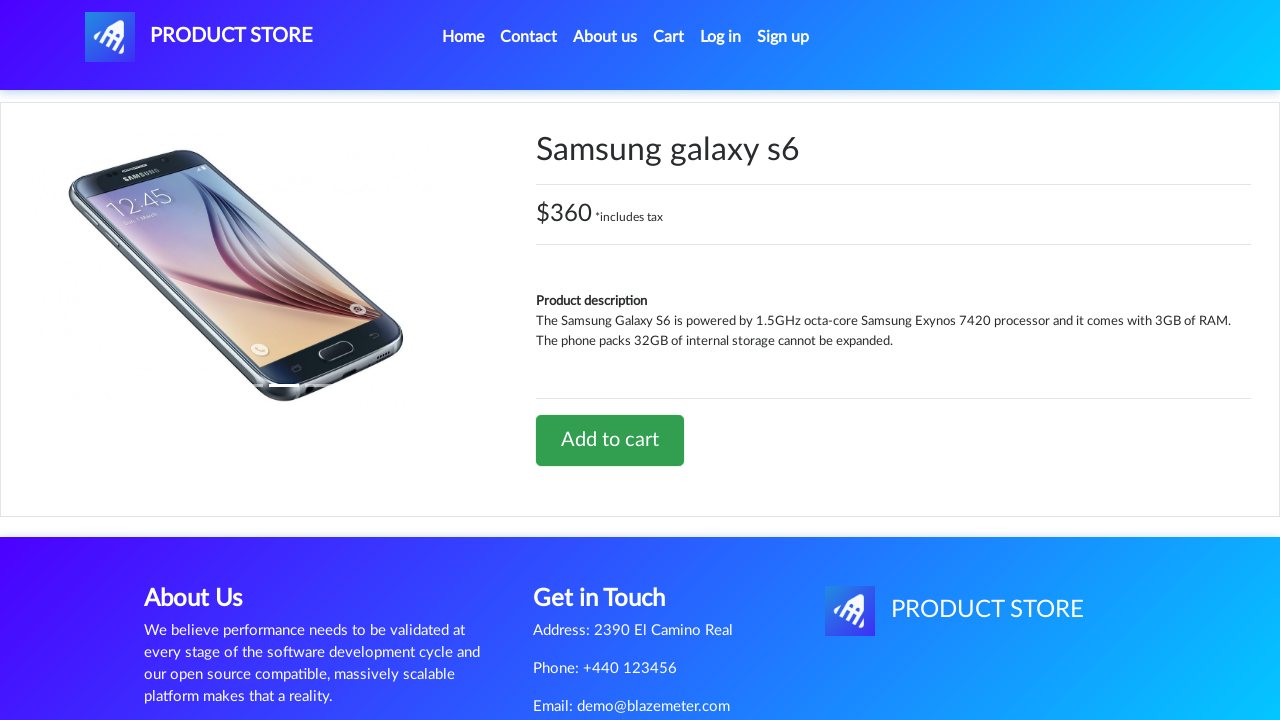

Set up dialog handler to accept confirmation
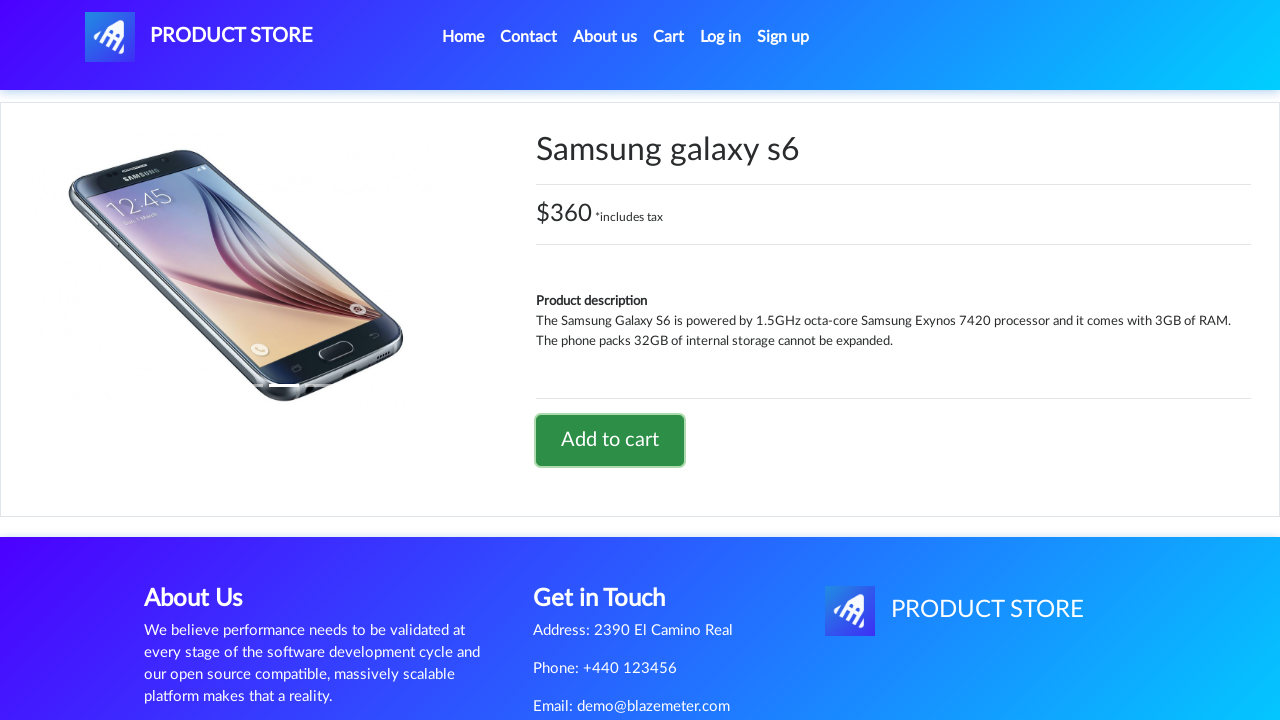

Waited 1 second for dialog to process
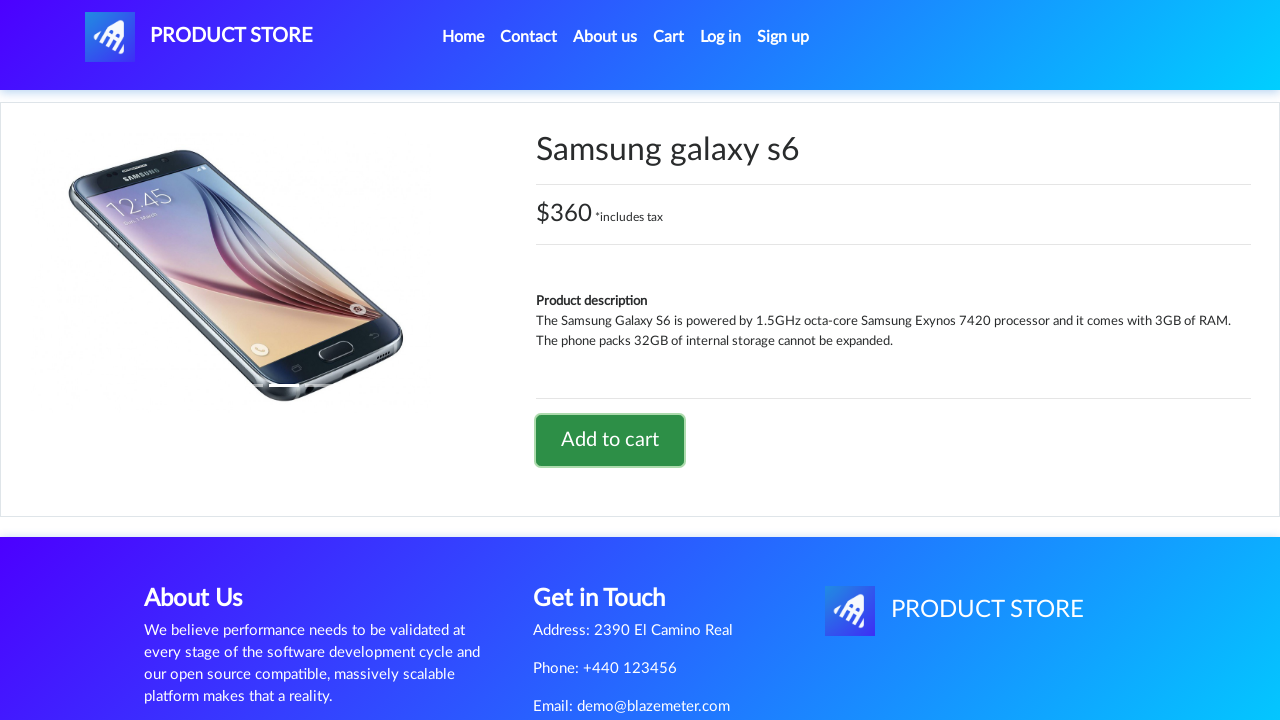

Clicked on Cart link to view shopping cart at (669, 37) on #cartur
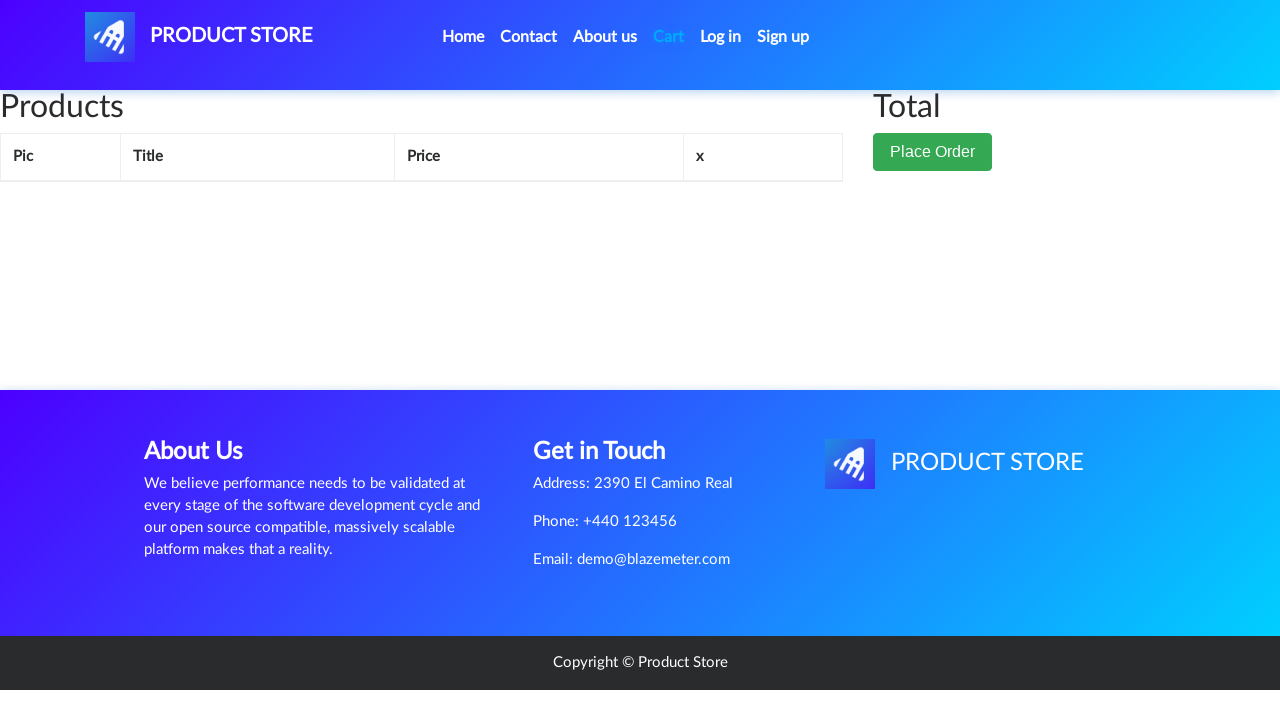

Cart page loaded and Place Order button is visible
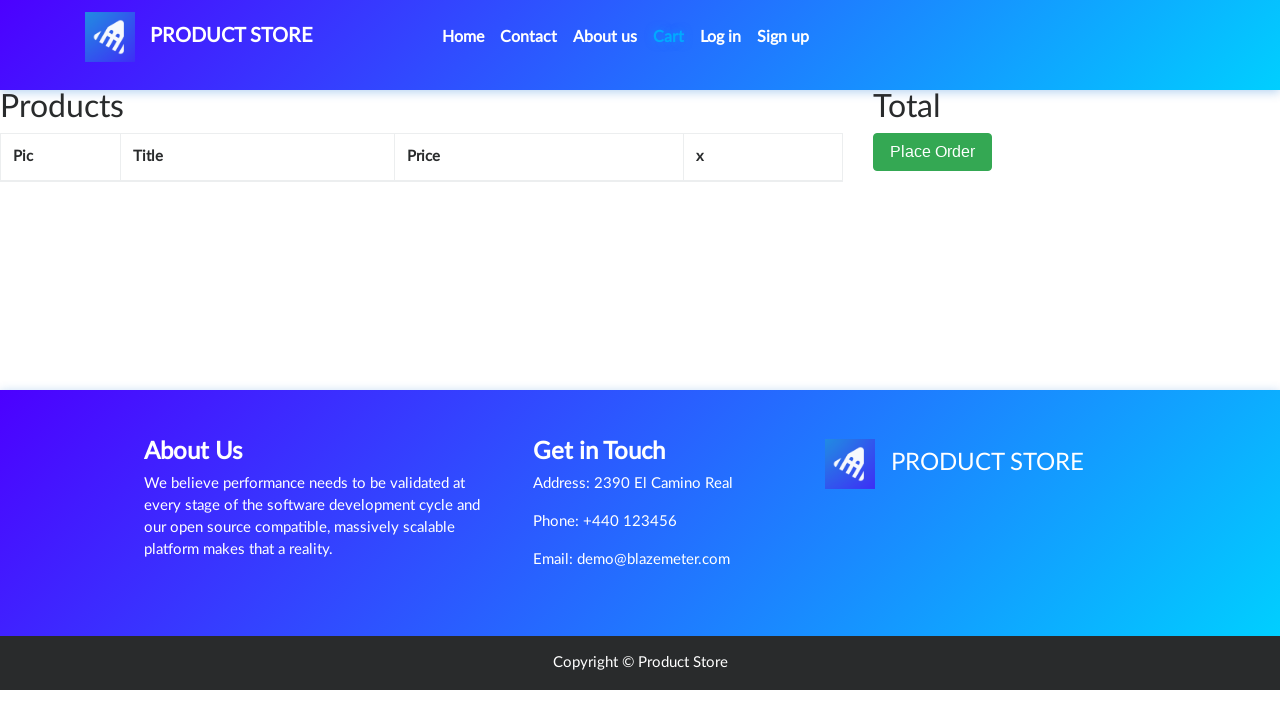

Clicked Place Order button to start checkout at (933, 191) on xpath=//div[@id='page-wrapper']/div/div[2]/button
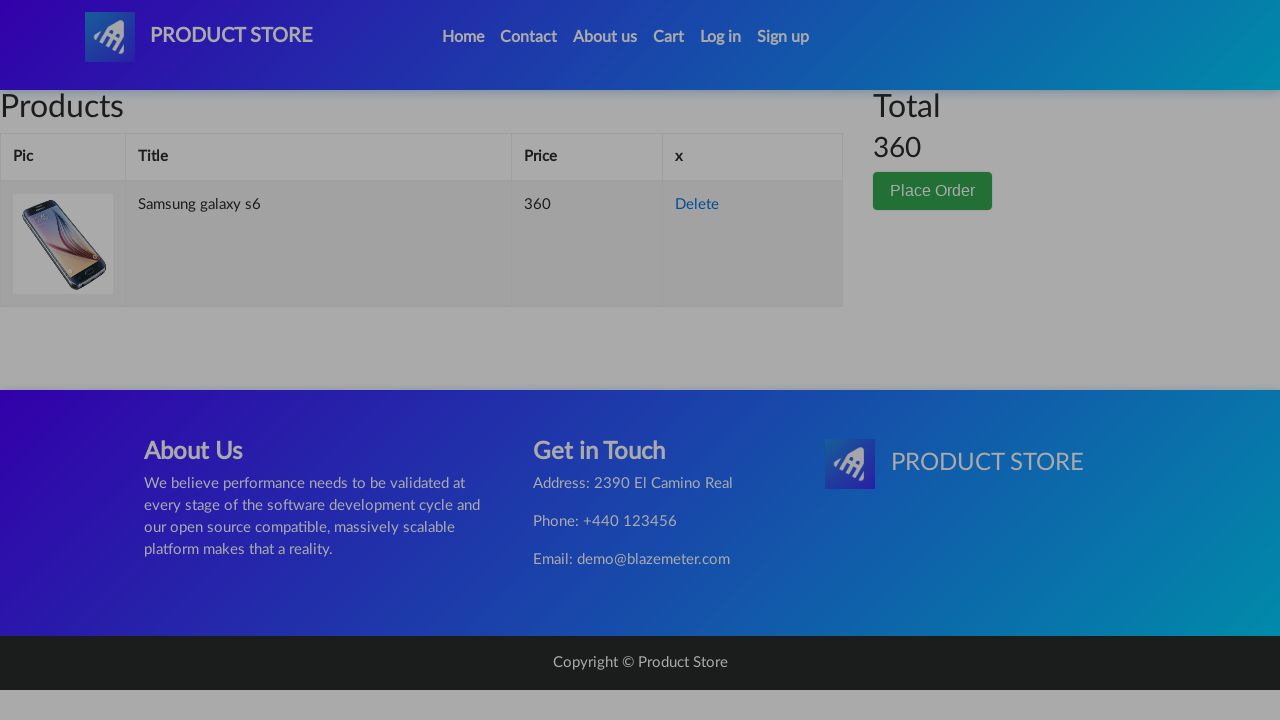

Order modal appeared with form fields
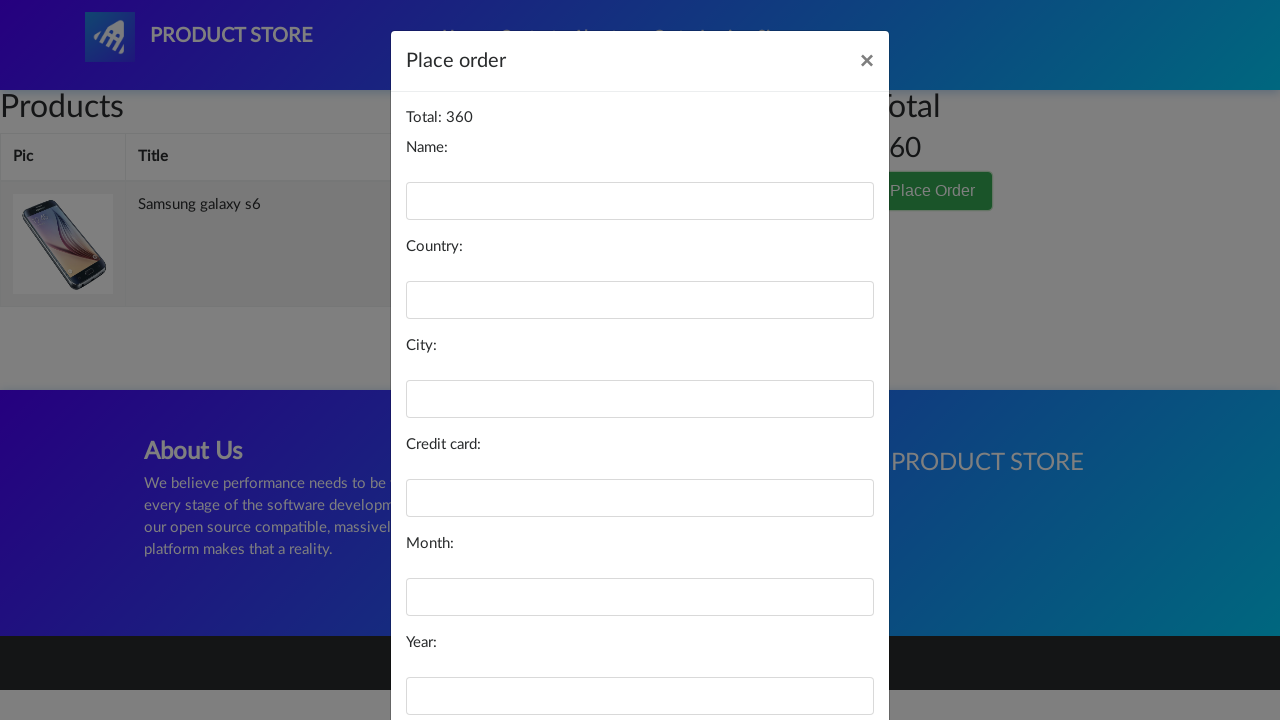

Filled in customer name: tabish on #name
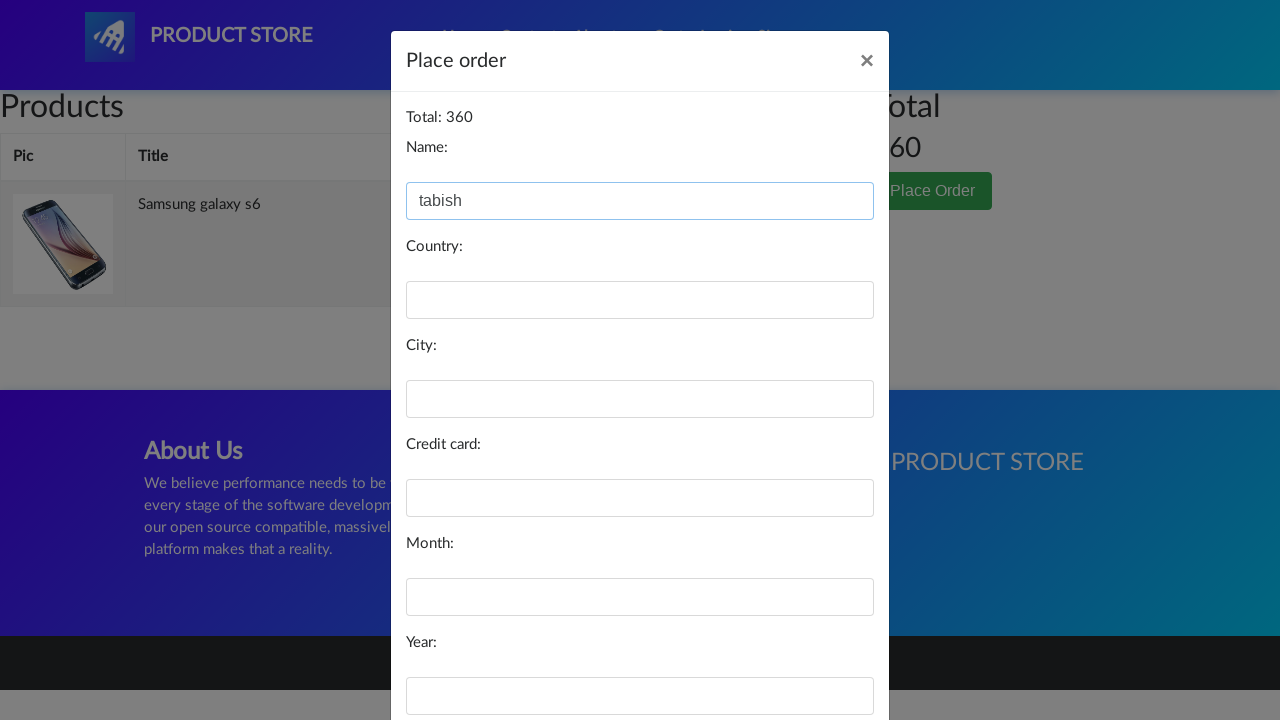

Filled in country: India on #country
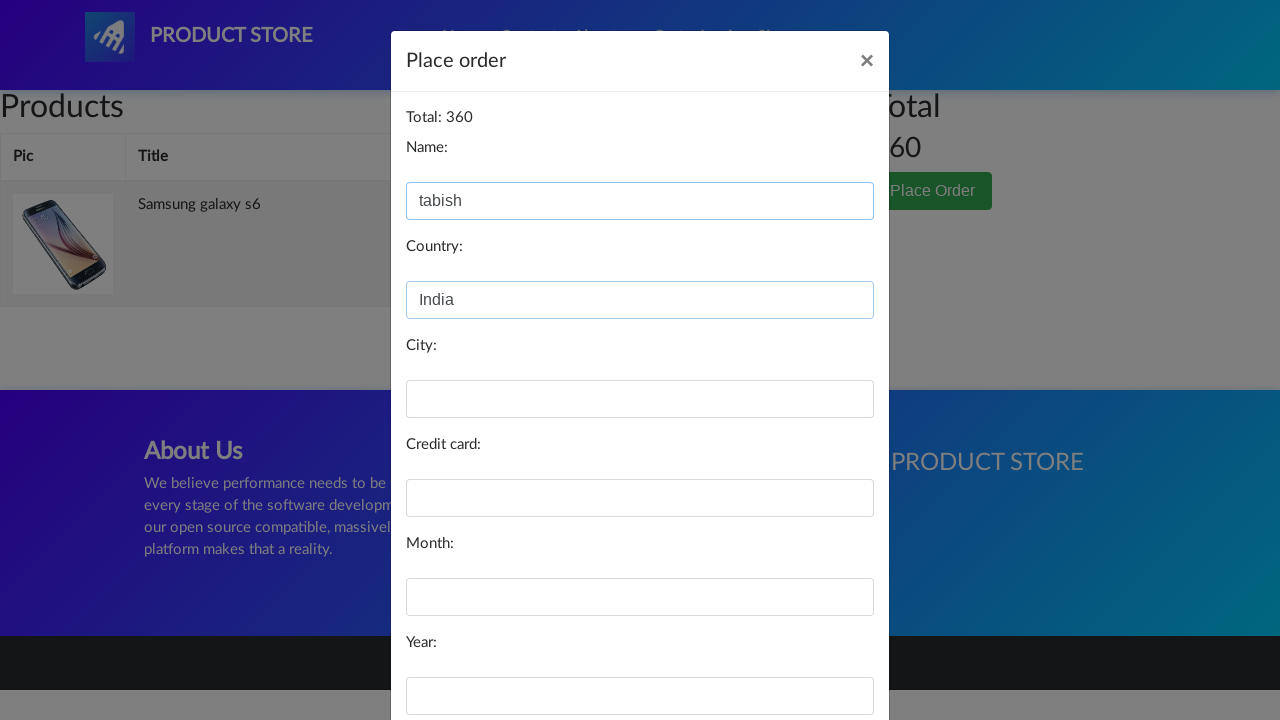

Filled in city: tvm on #city
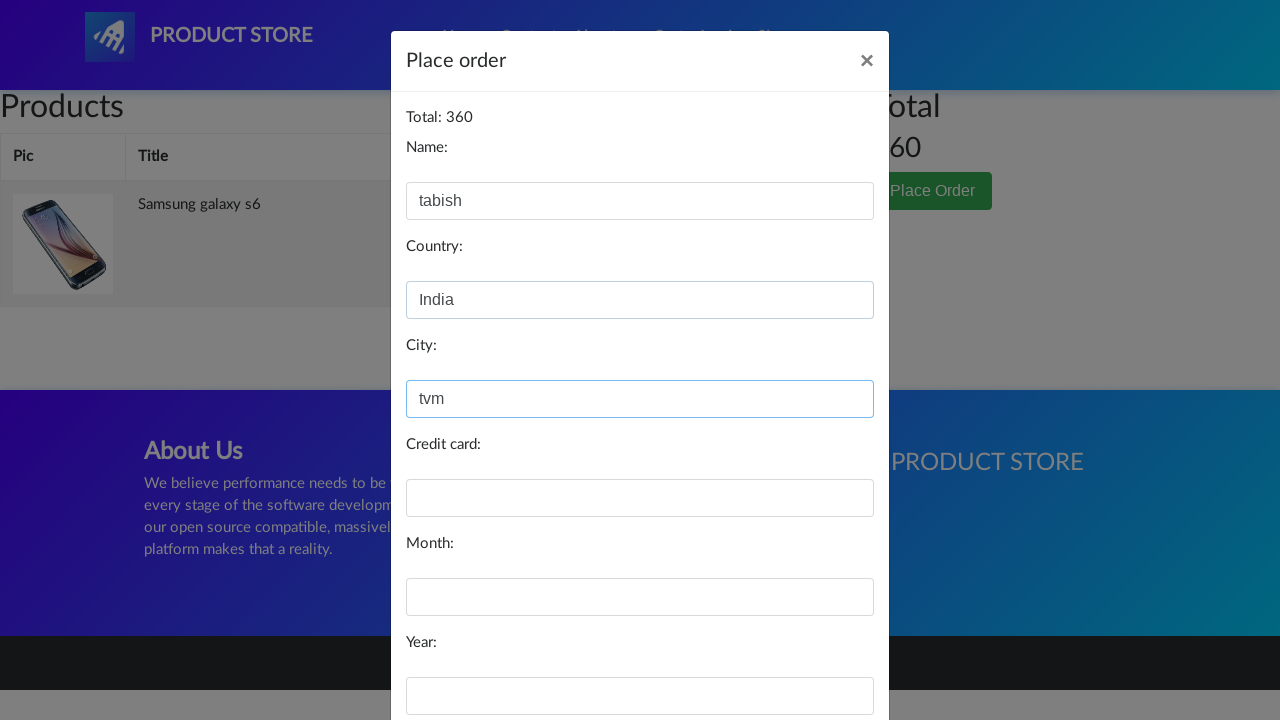

Filled in credit card number on #card
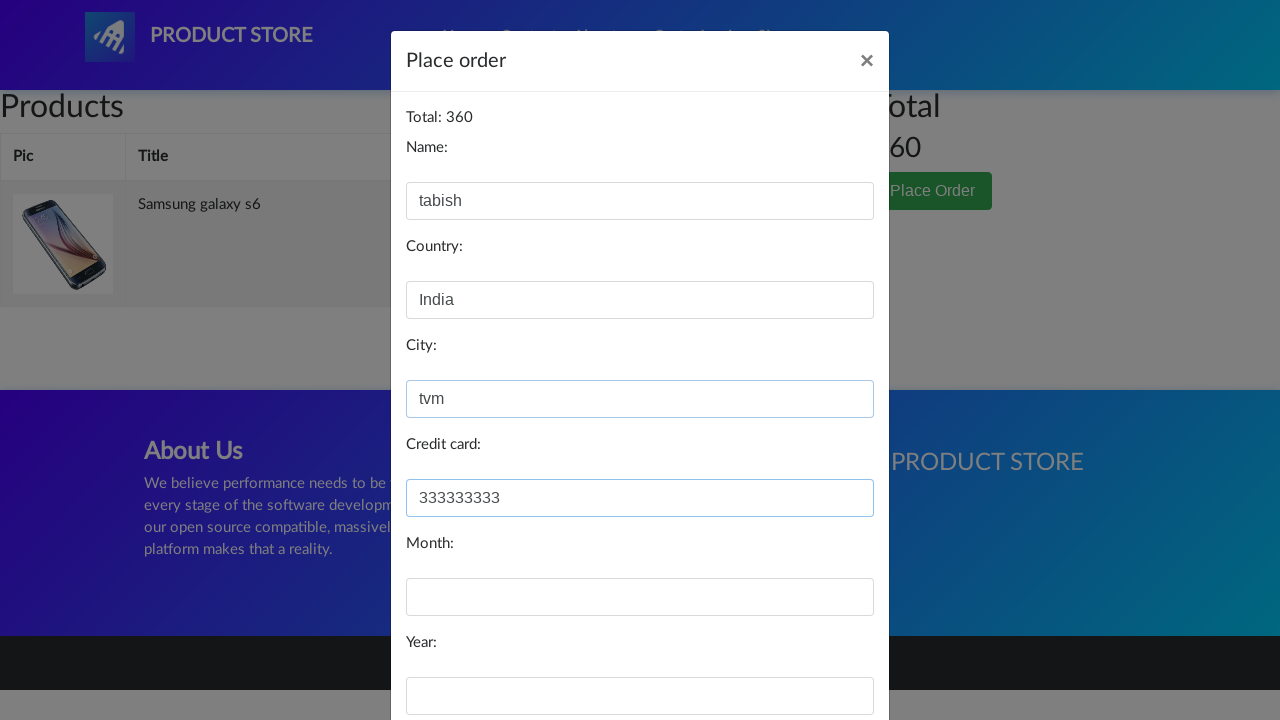

Filled in month: July on #month
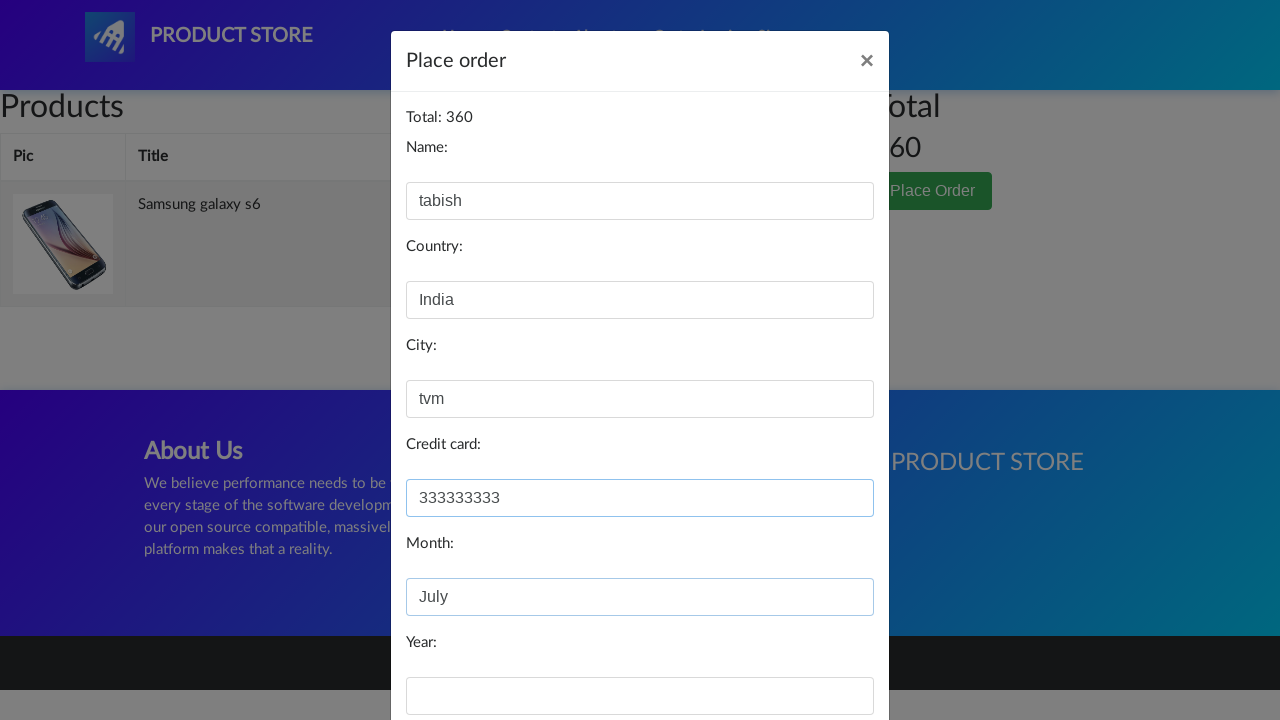

Filled in year: 2025 on #year
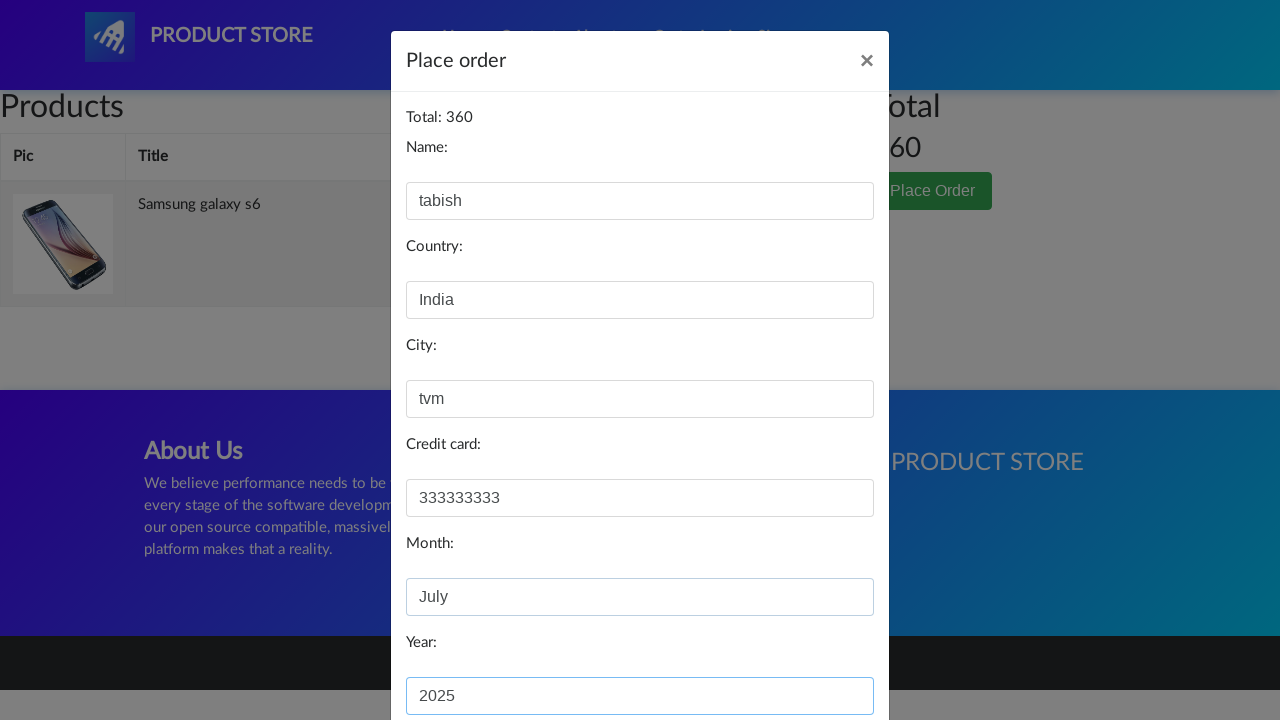

Clicked Purchase button to complete payment at (823, 655) on xpath=//div[@id='orderModal']/div/div/div[3]/button[2]
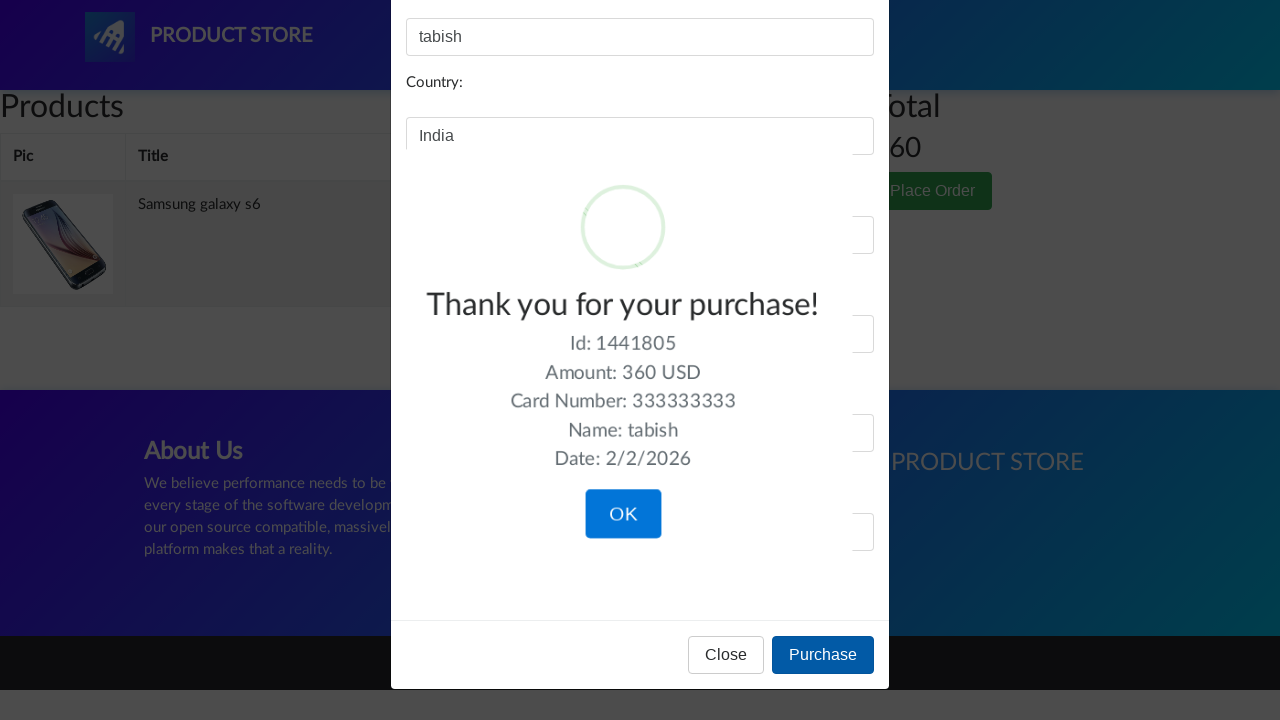

Purchase confirmation modal appeared
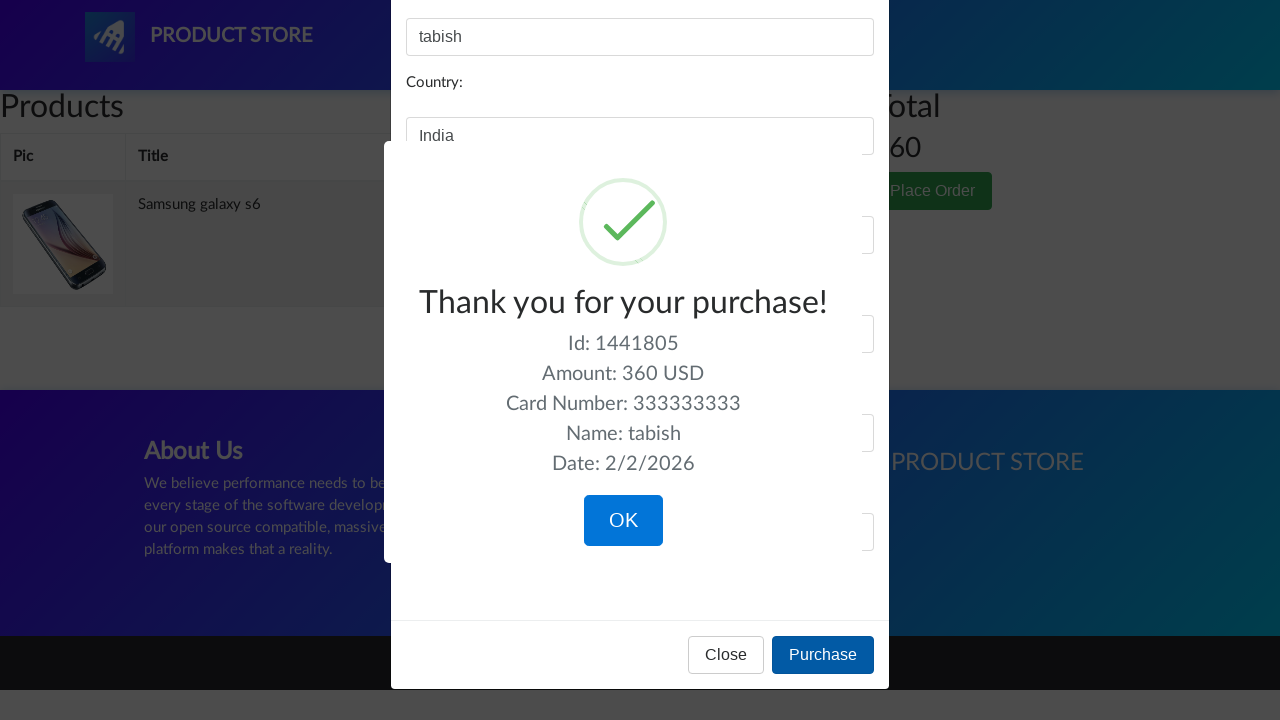

Clicked OK button to confirm purchase completion at (623, 521) on button.confirm
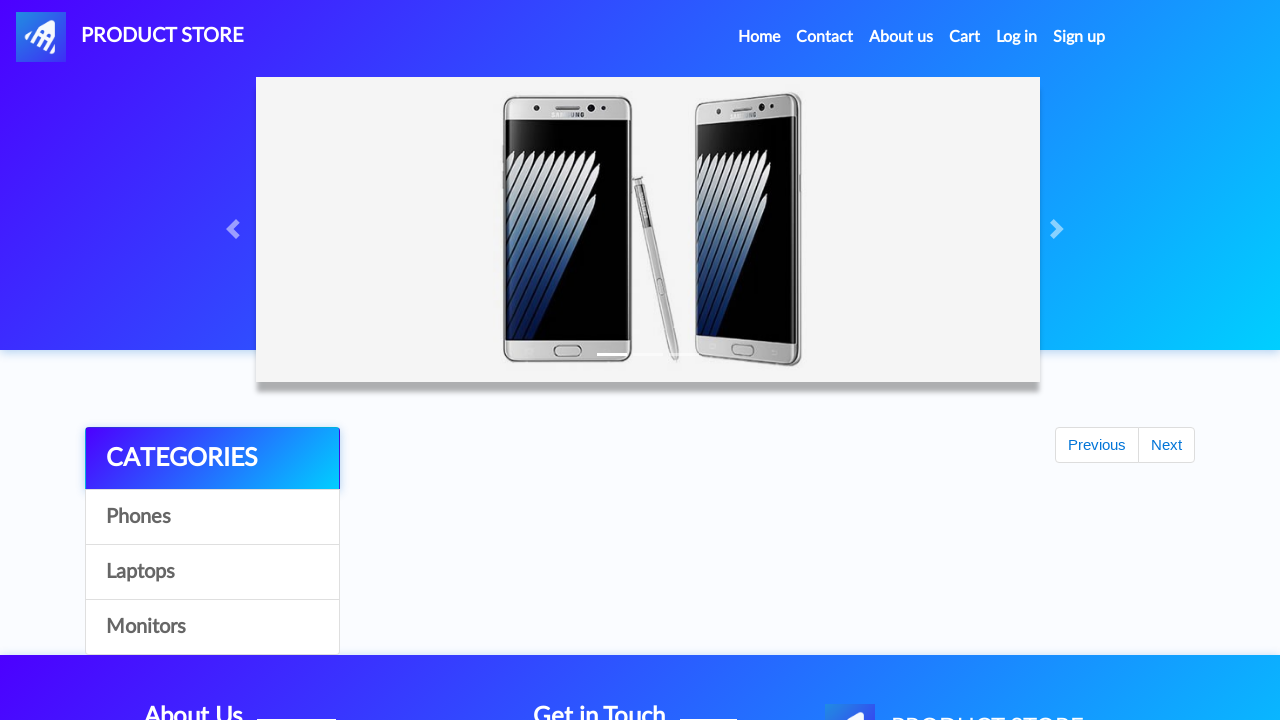

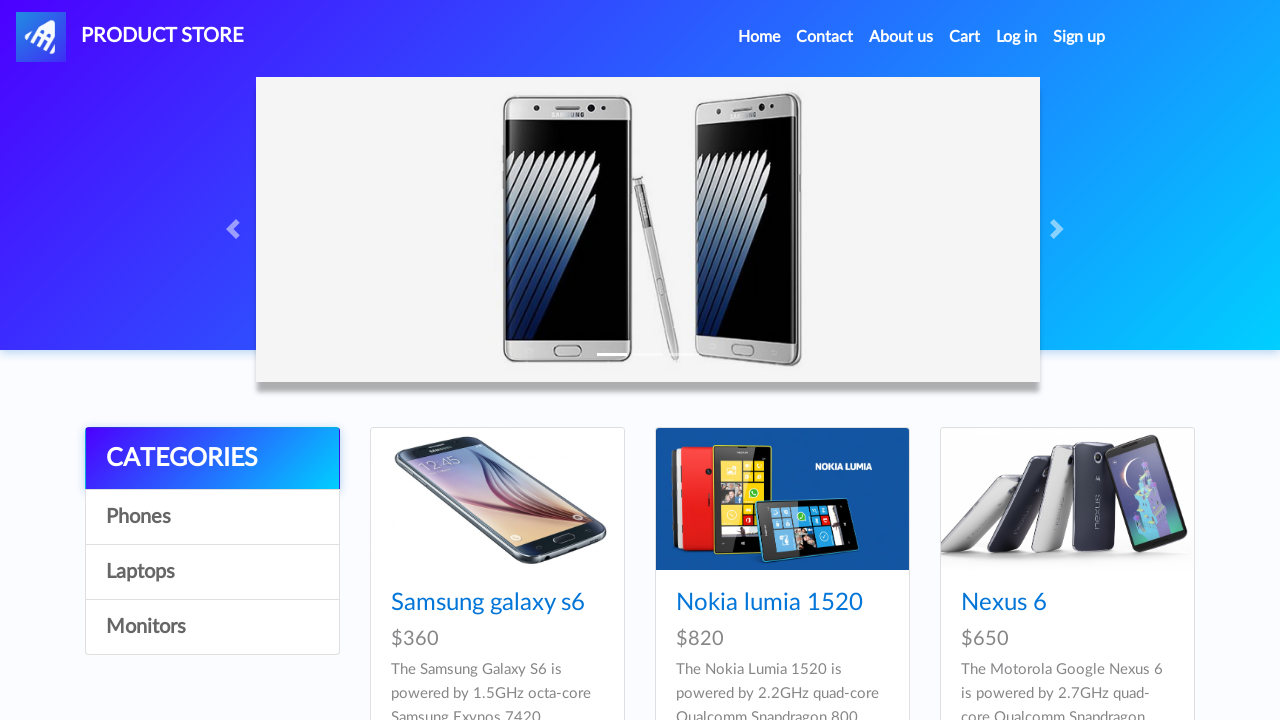